Tests handling of nested iframes by navigating through an outer frame and inner frame, then filling a text input field within the nested frame structure

Starting URL: https://demo.automationtesting.in/Frames.html

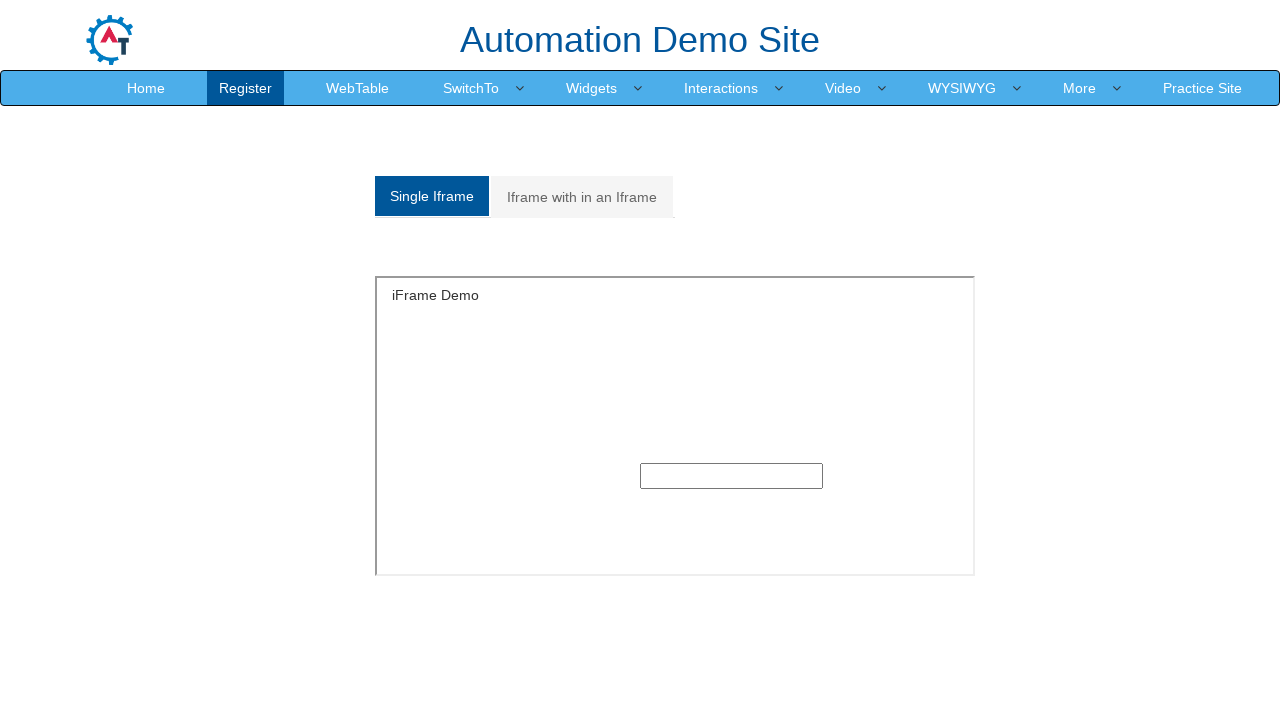

Clicked on the second tab to access multiple frames section at (582, 197) on (//a[@class='analystic'])[2]
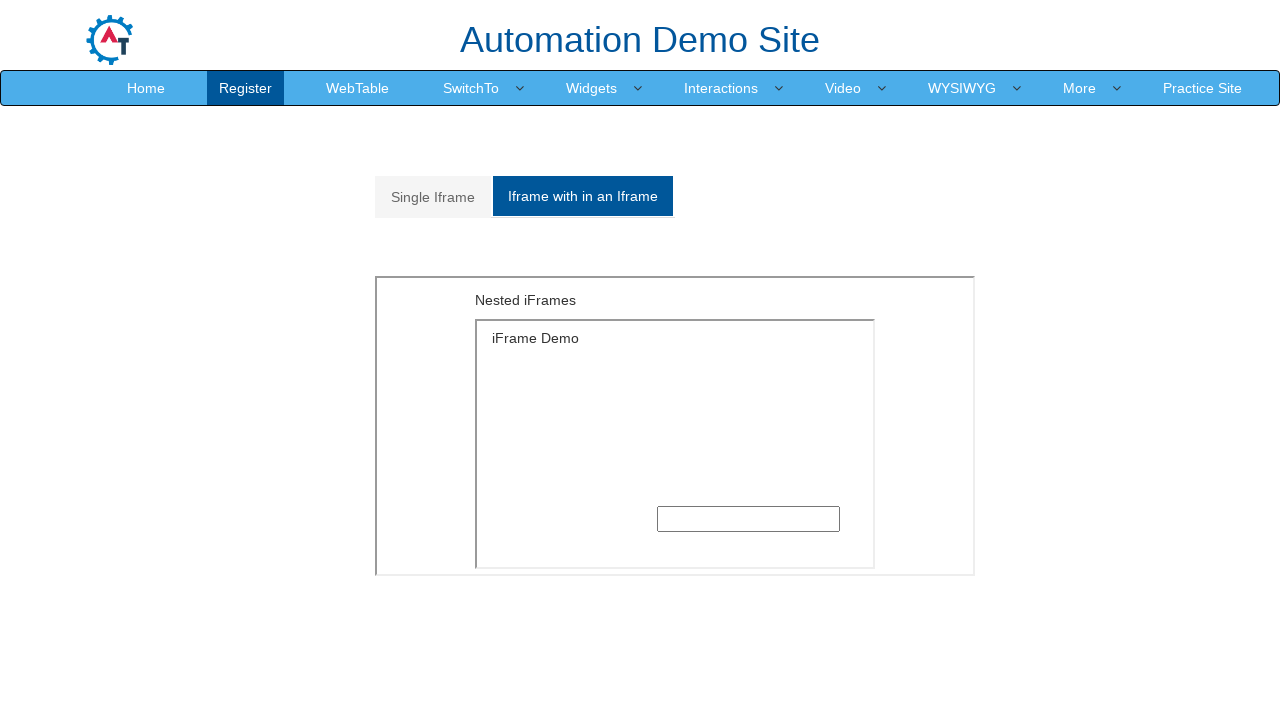

Located outer iframe with src='MultipleFrames.html'
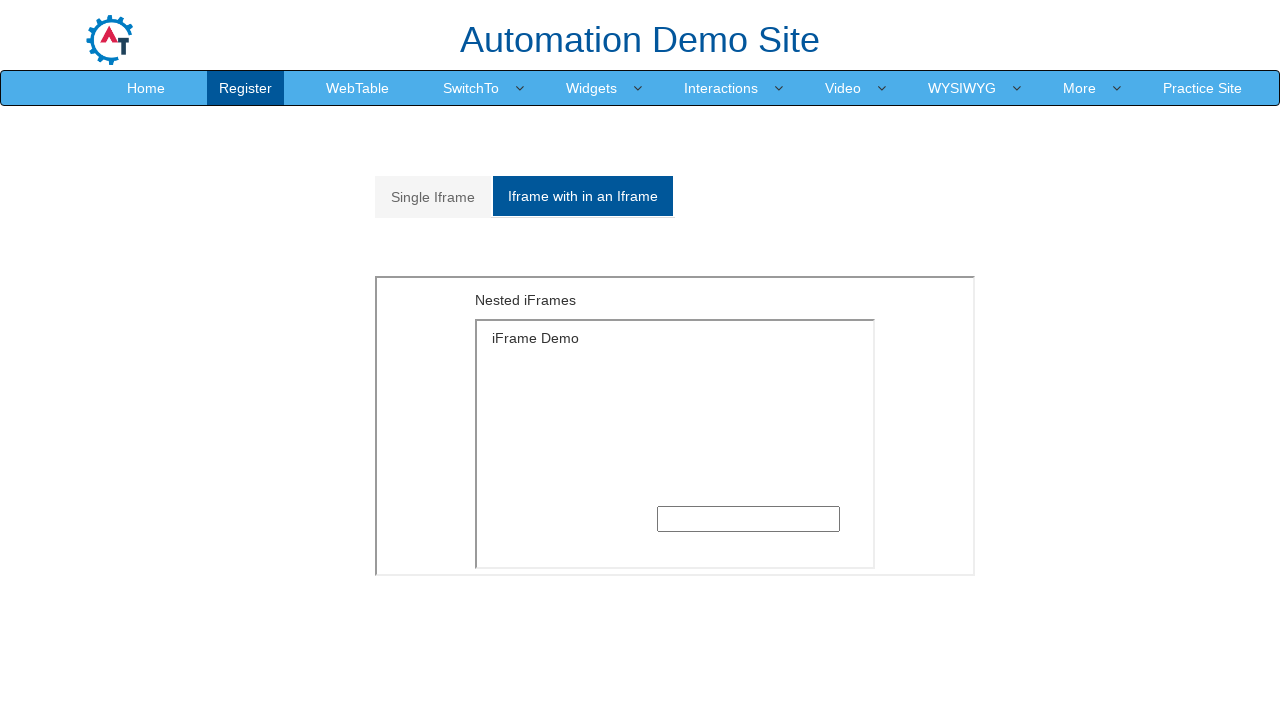

Located inner iframe with src='SingleFrame.html' within outer frame
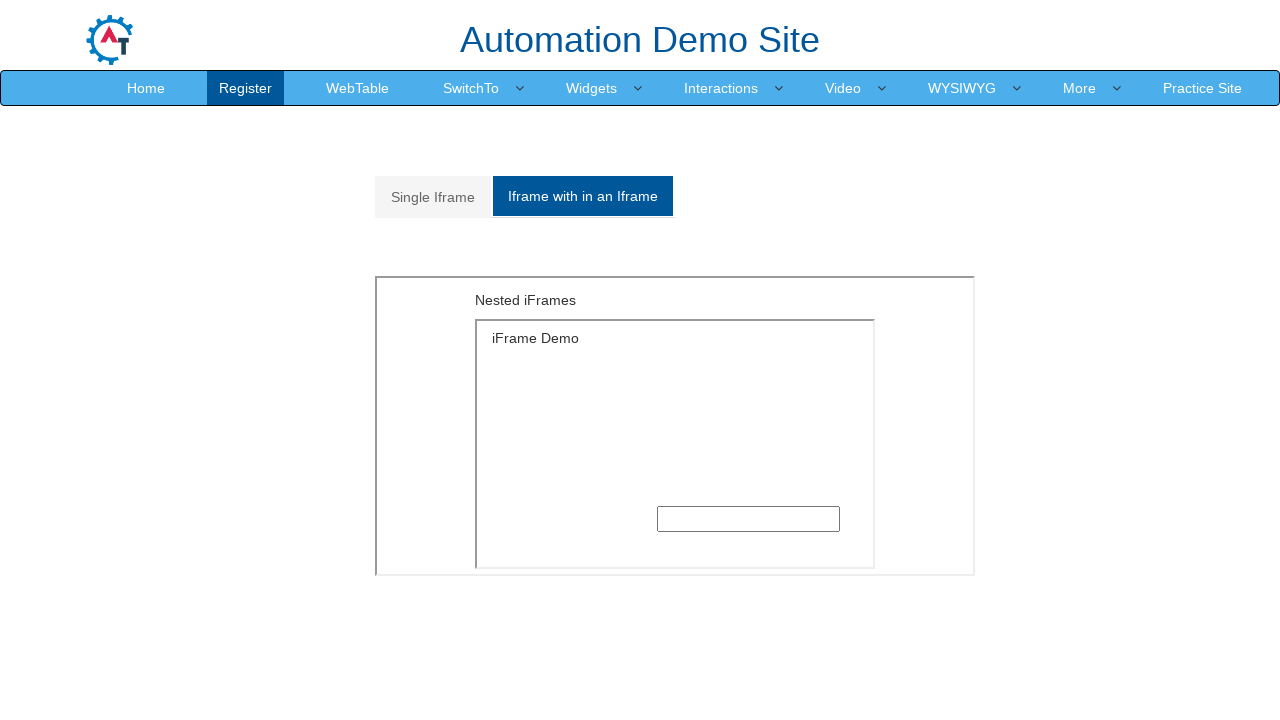

Filled text input field in nested frame with 'Silent Killer is Here' on iframe[src='MultipleFrames.html'] >> internal:control=enter-frame >> iframe[src=
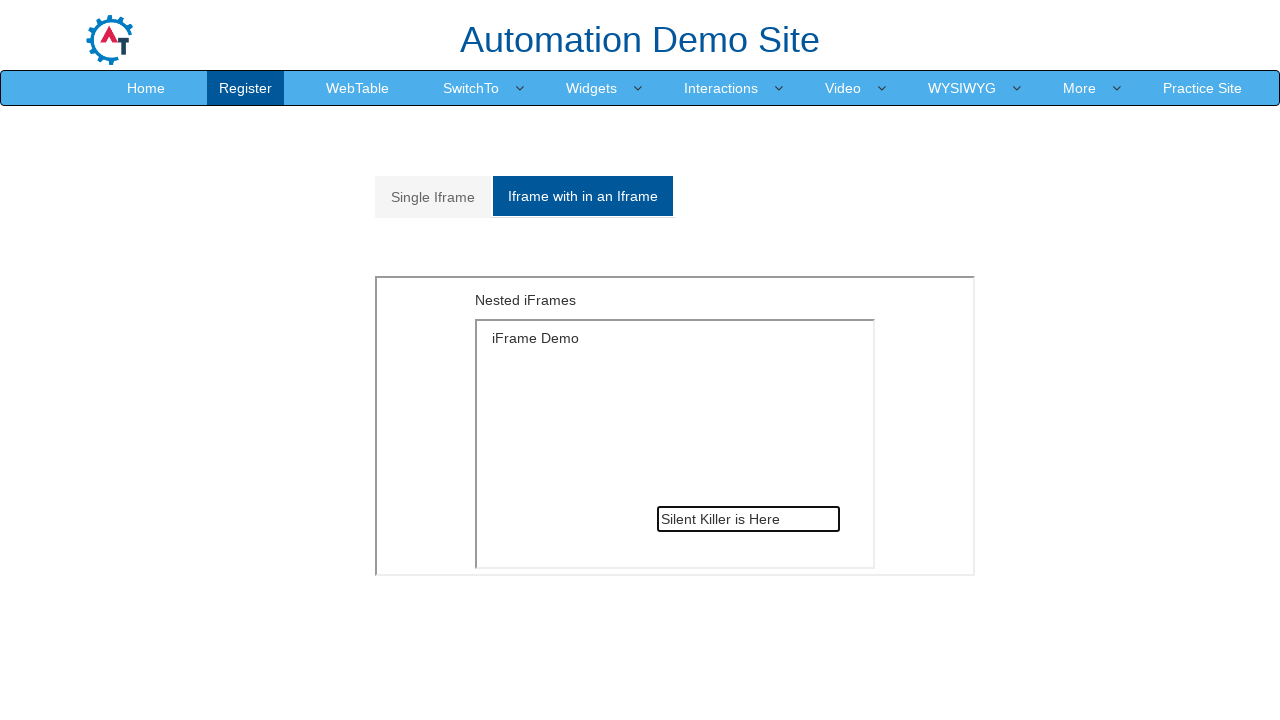

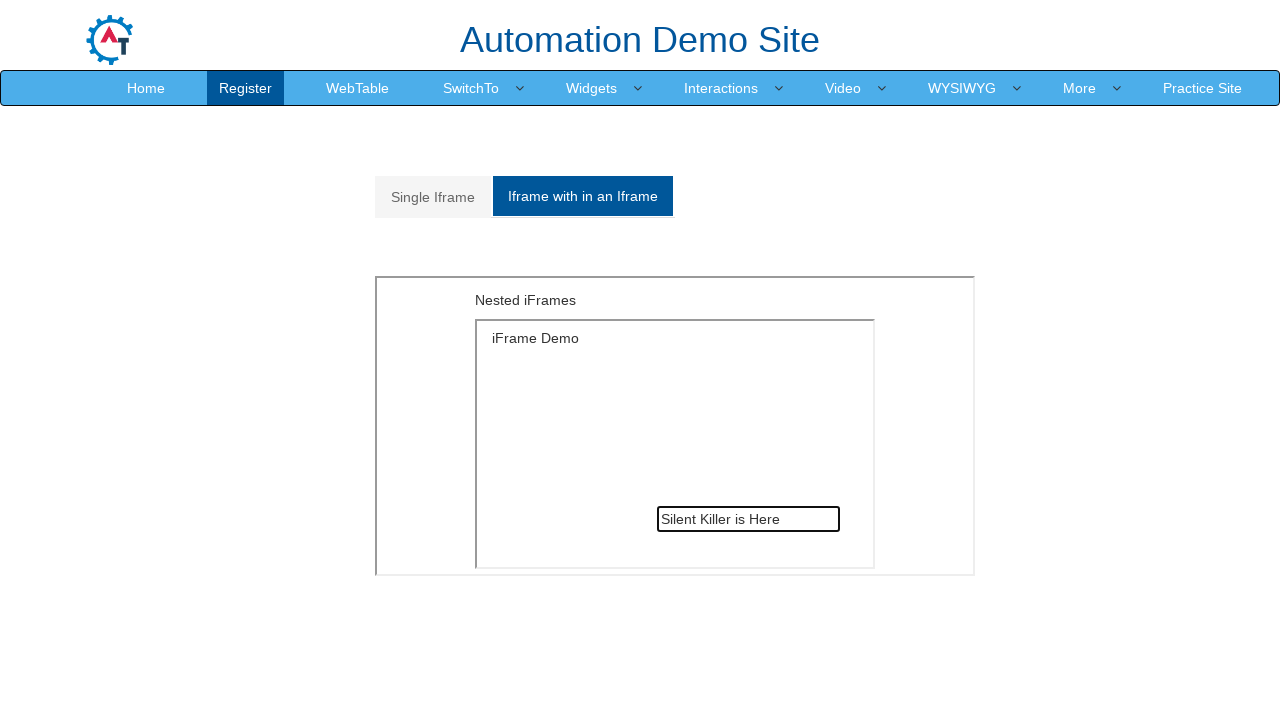